Navigates to Bandicam website and sets the browser window size and position

Starting URL: https://www.bandicam.com/

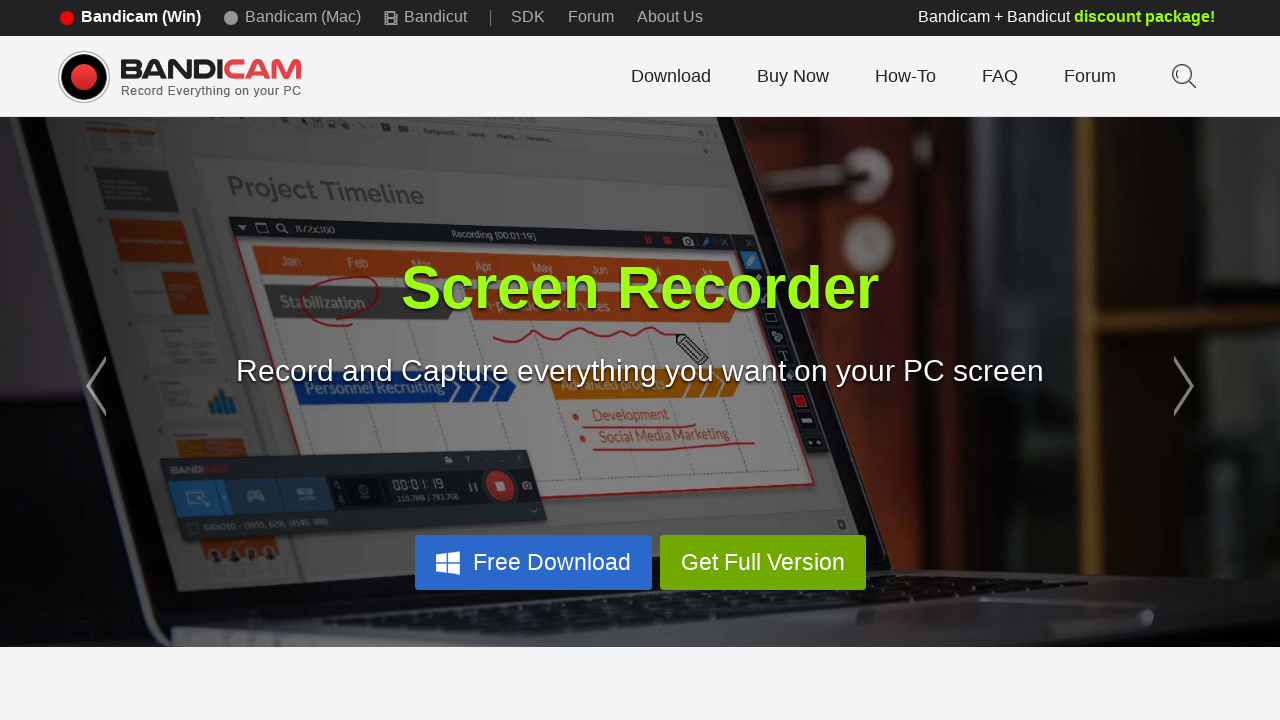

Set browser window size to 800x500 pixels
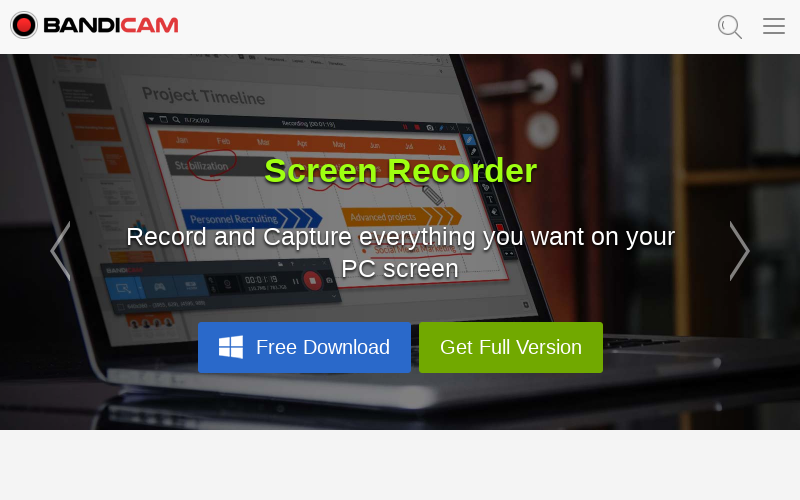

Bandicam website DOM content loaded
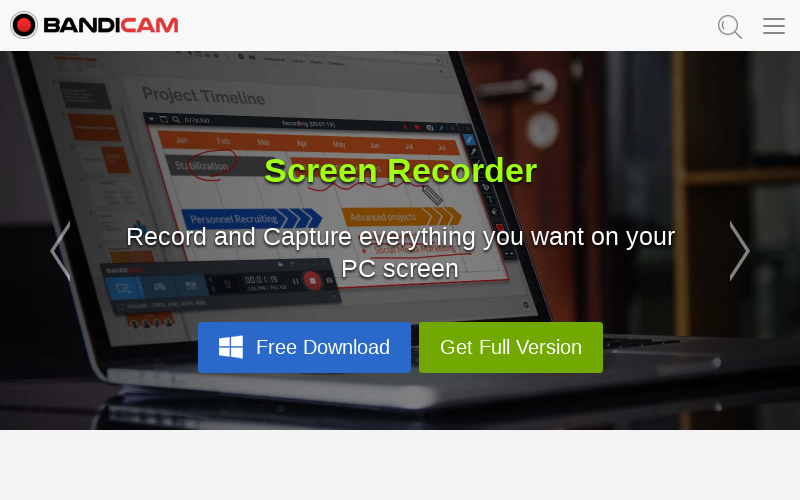

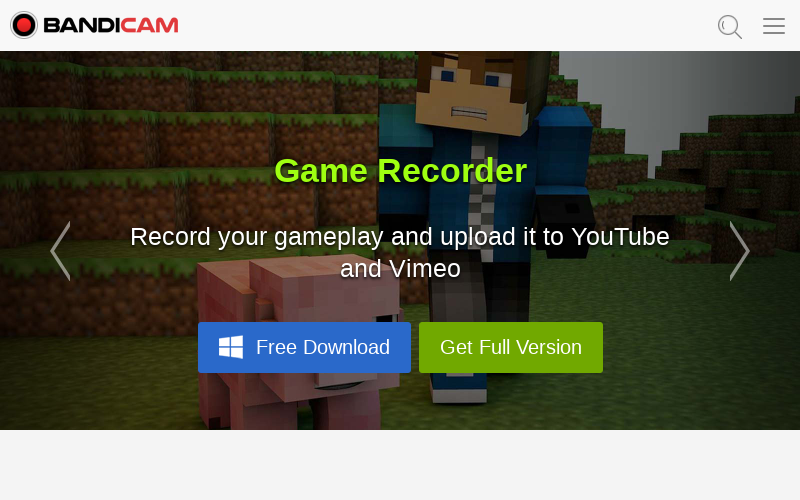